Navigates to SoapUI website and verifies that the page loads with navigational links present

Starting URL: https://www.soapui.org

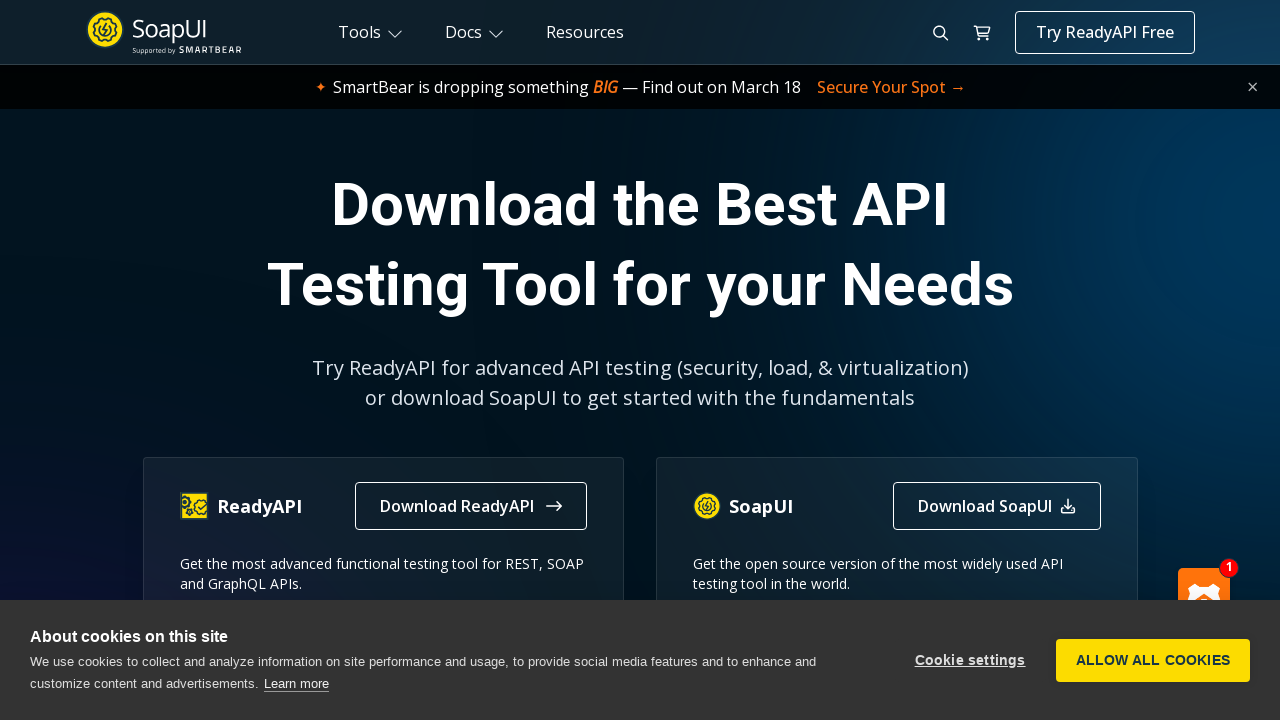

Navigated to https://www.soapui.org
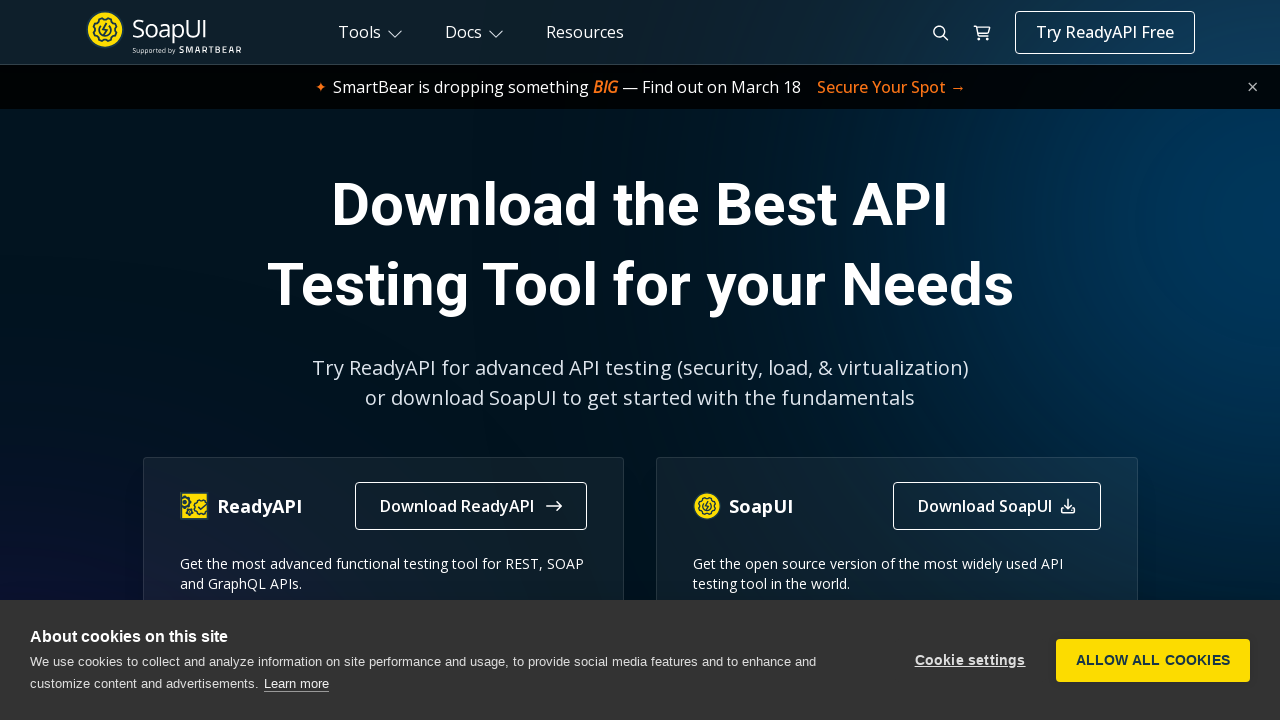

Page DOM content loaded
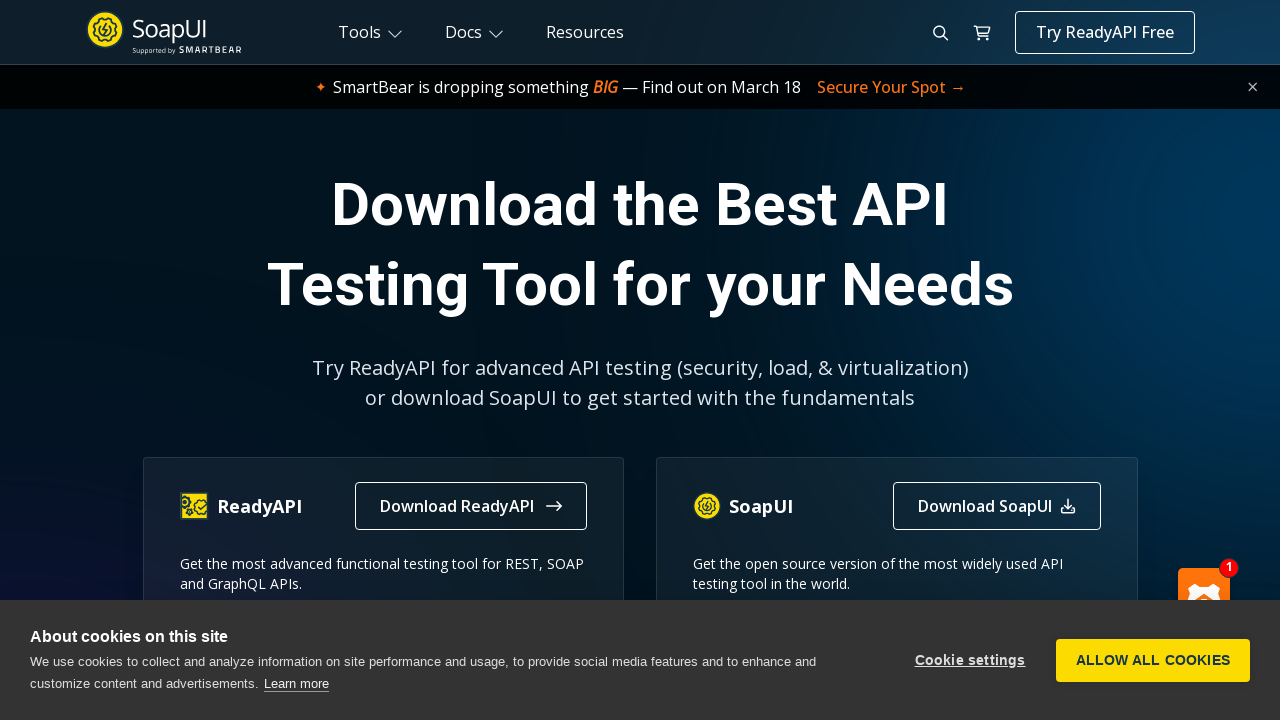

Navigational links are present on the page
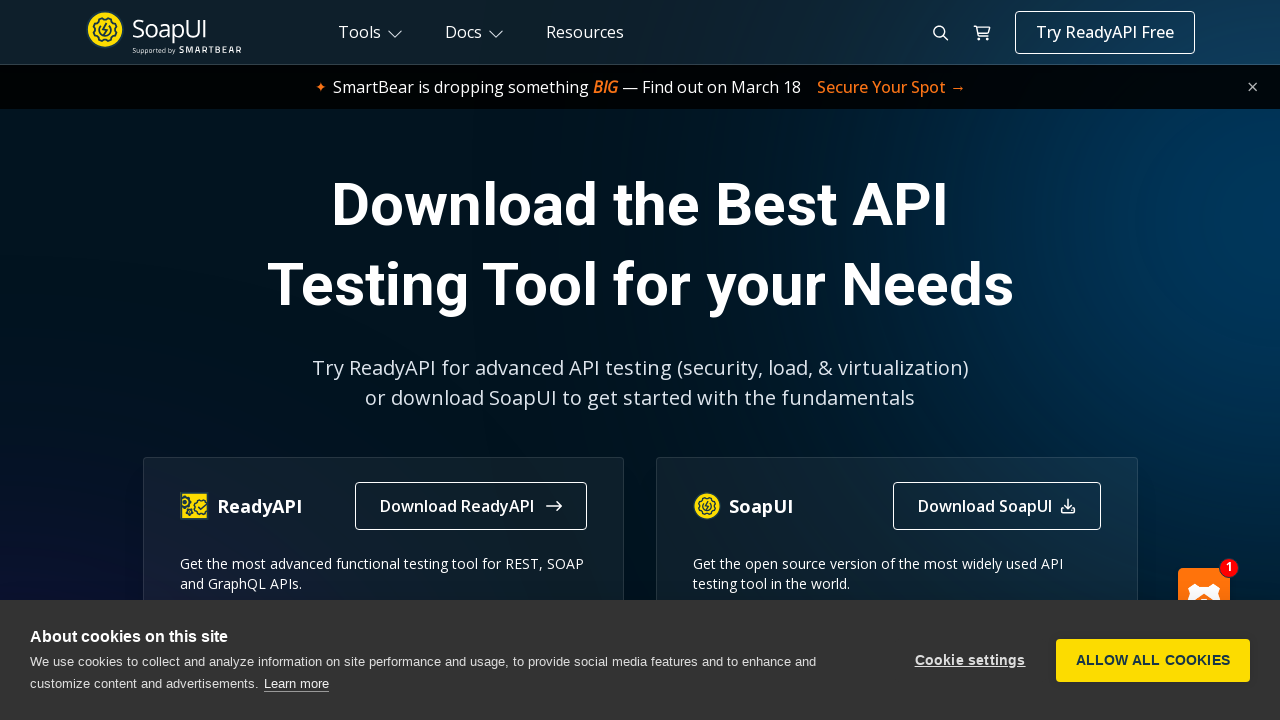

Retrieved all links from page (66 links found)
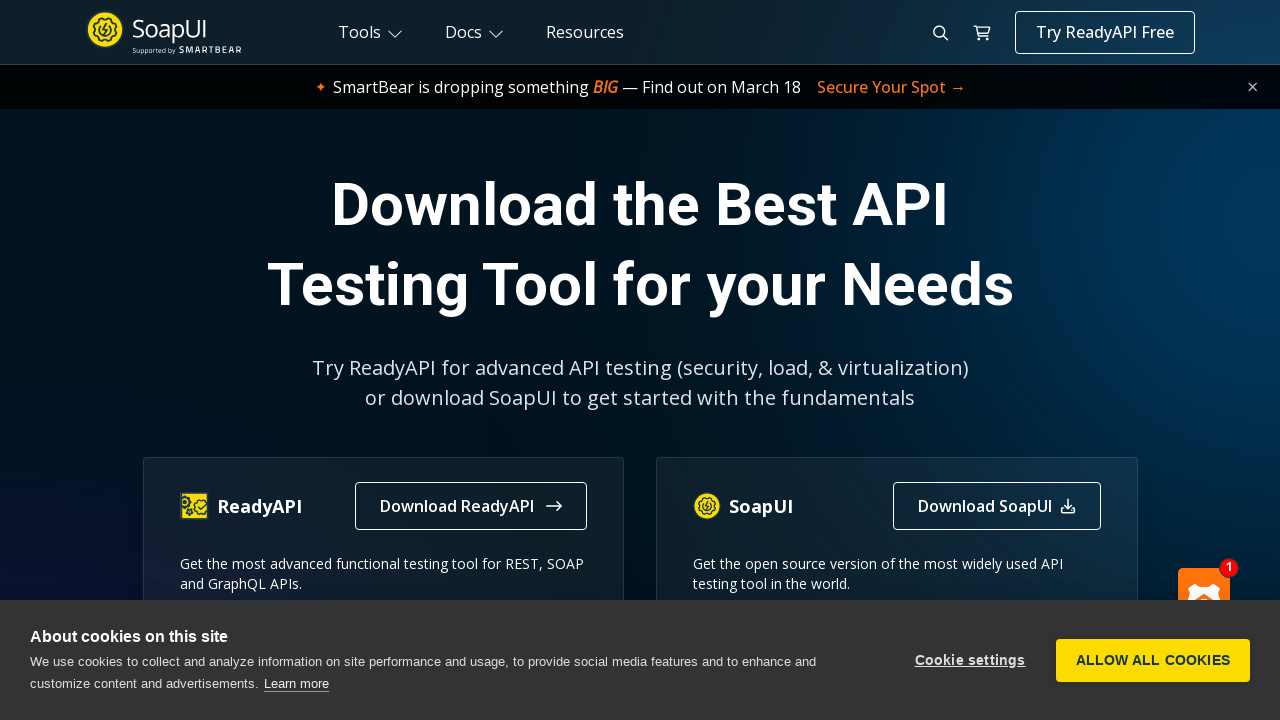

Verified that page contains at least one link
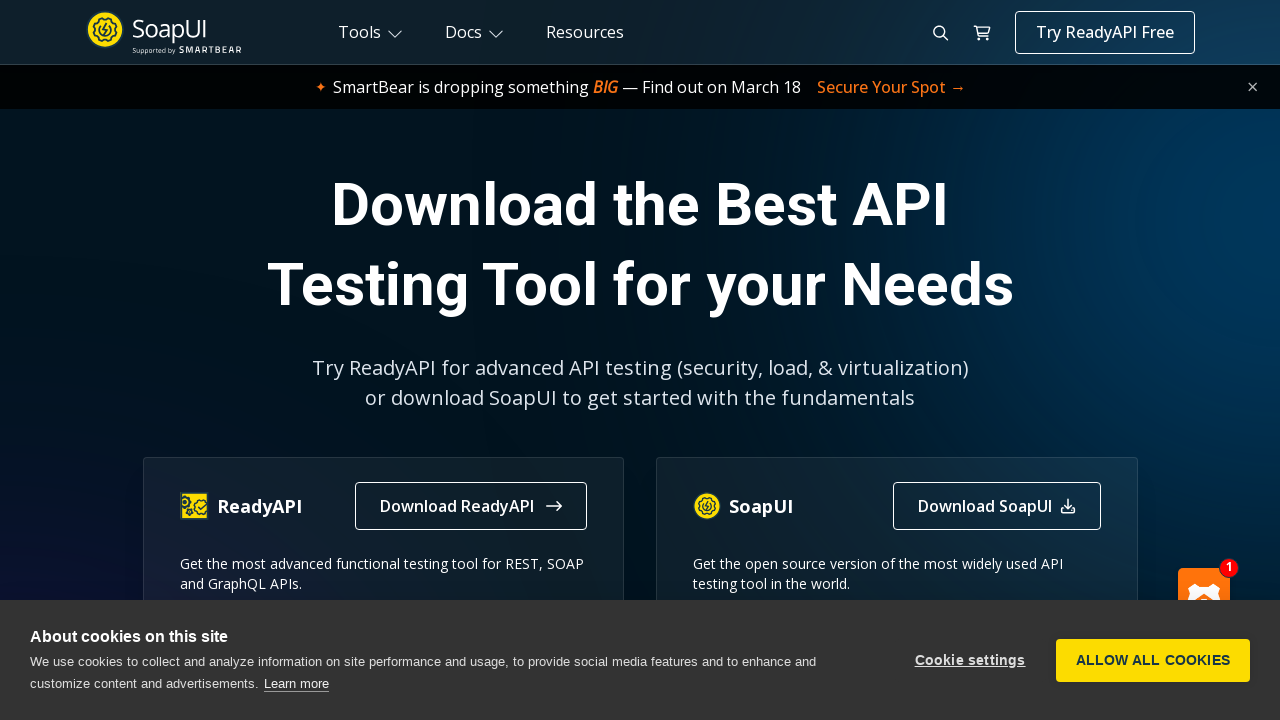

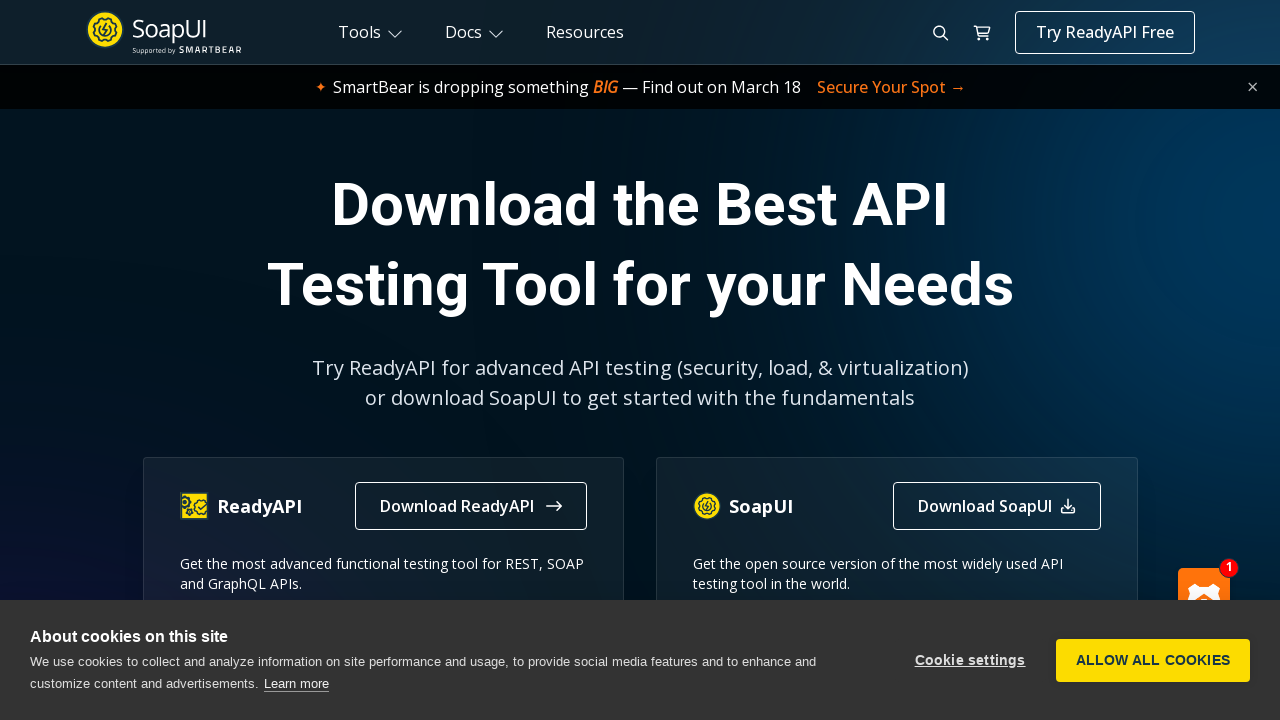